Tests Vue.js dropdown component by selecting different options (Second, First, Third) and verifying the selected values are displayed.

Starting URL: https://mikerodham.github.io/vue-dropdowns/

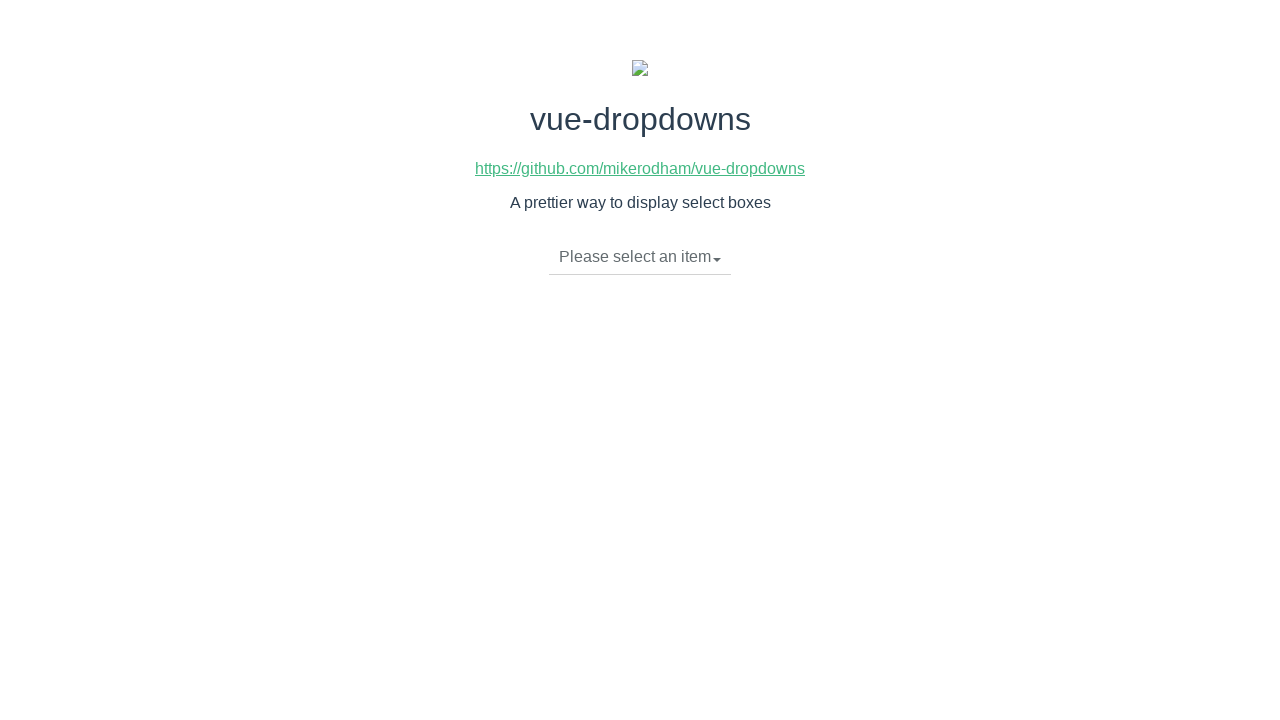

Clicked dropdown toggle to open menu at (640, 257) on li.dropdown-toggle
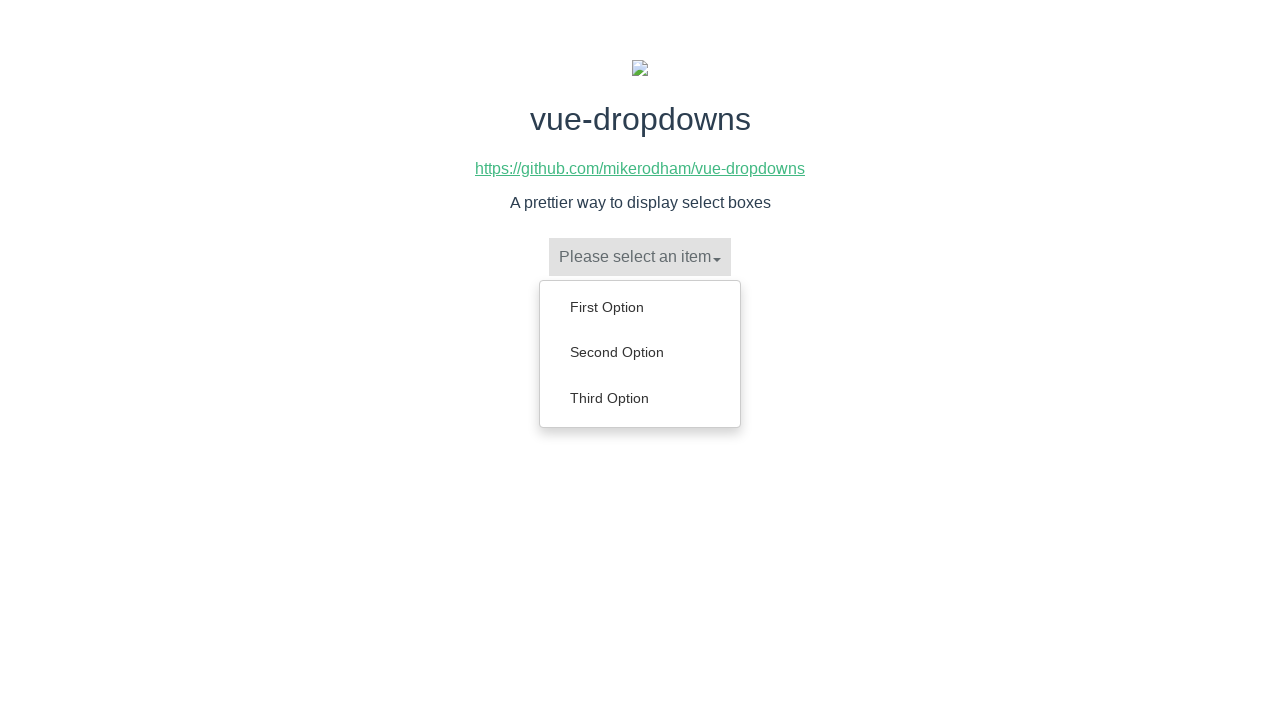

Dropdown menu options loaded
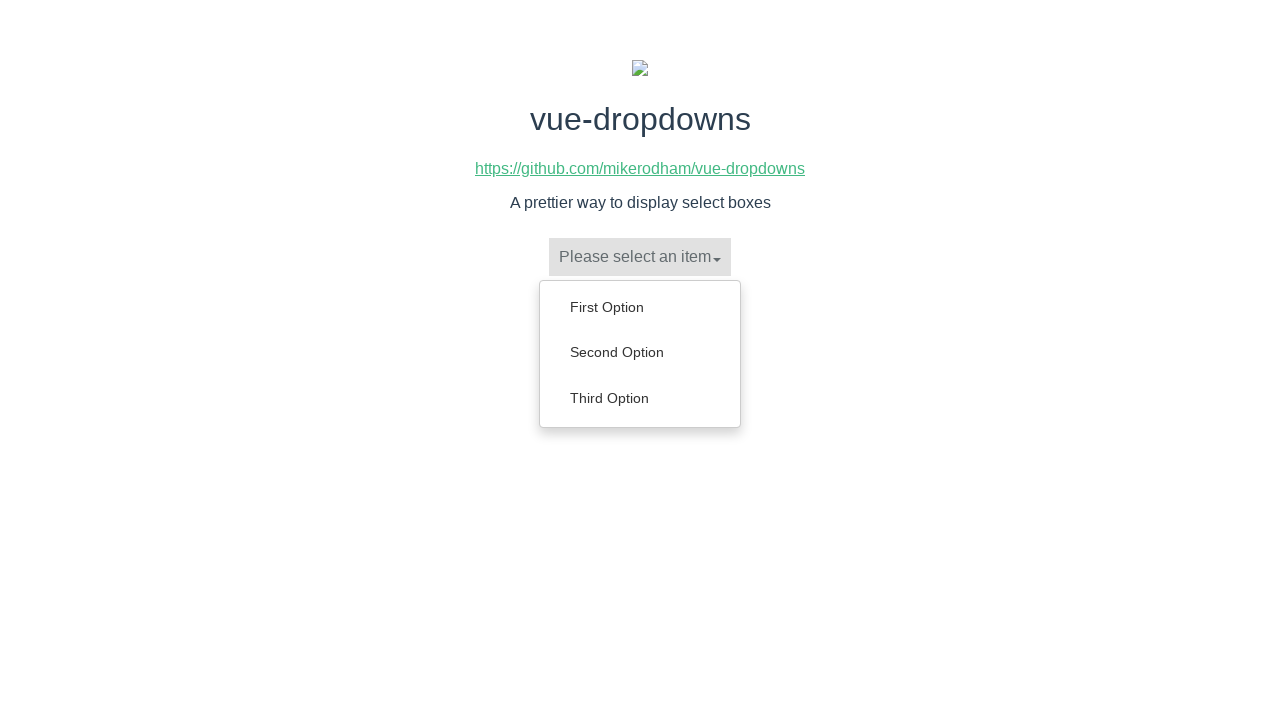

Selected 'Second Option' from dropdown at (640, 352) on ul.dropdown-menu>li>a:has-text('Second Option')
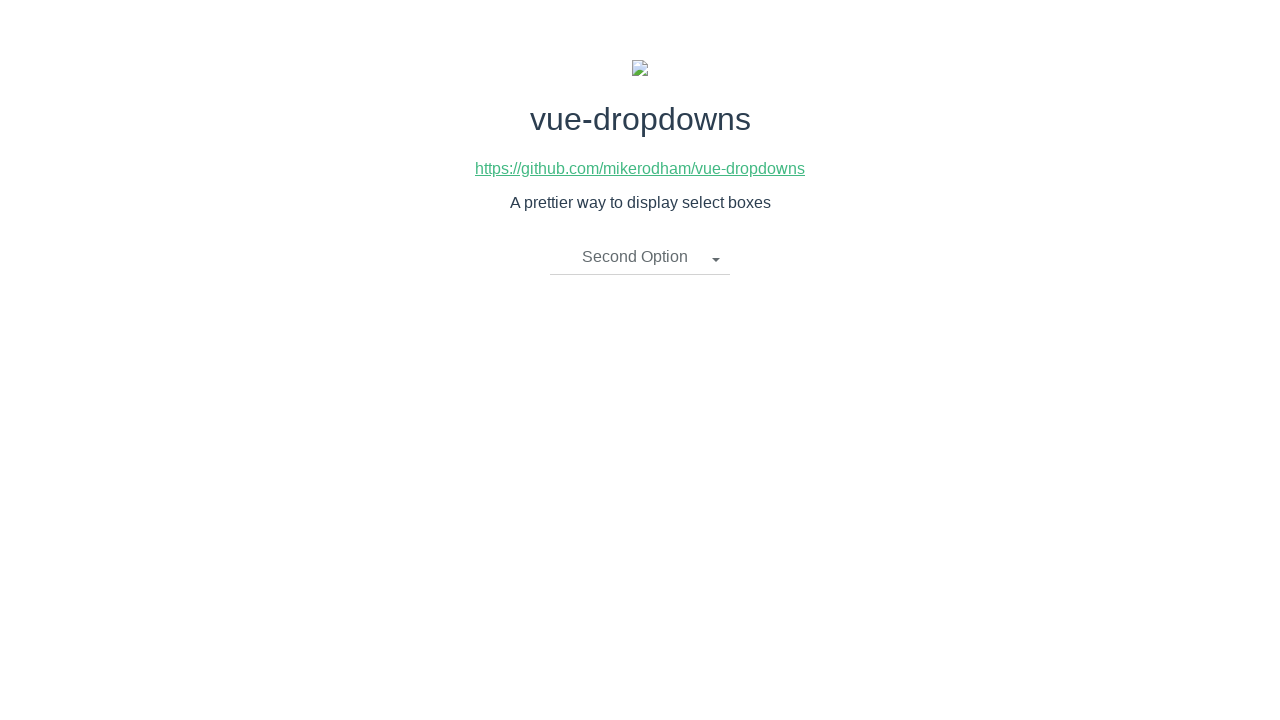

Verified 'Second Option' is selected
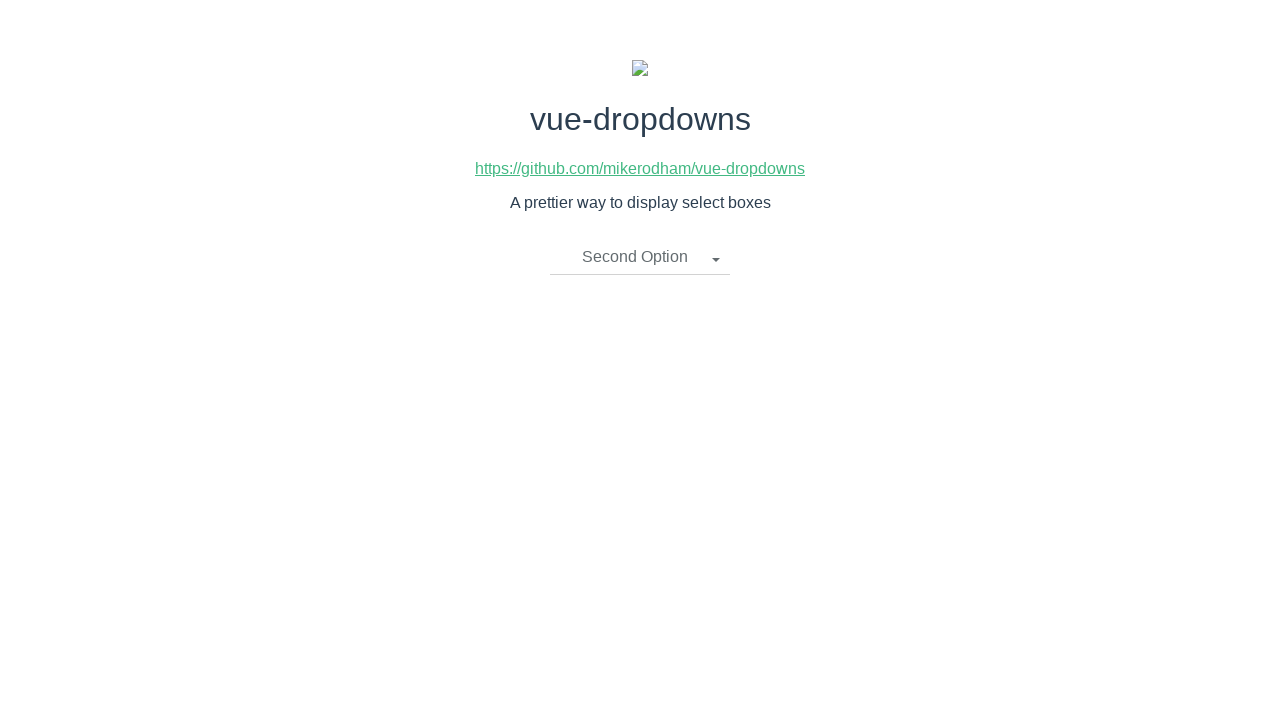

Clicked dropdown toggle to open menu at (640, 257) on li.dropdown-toggle
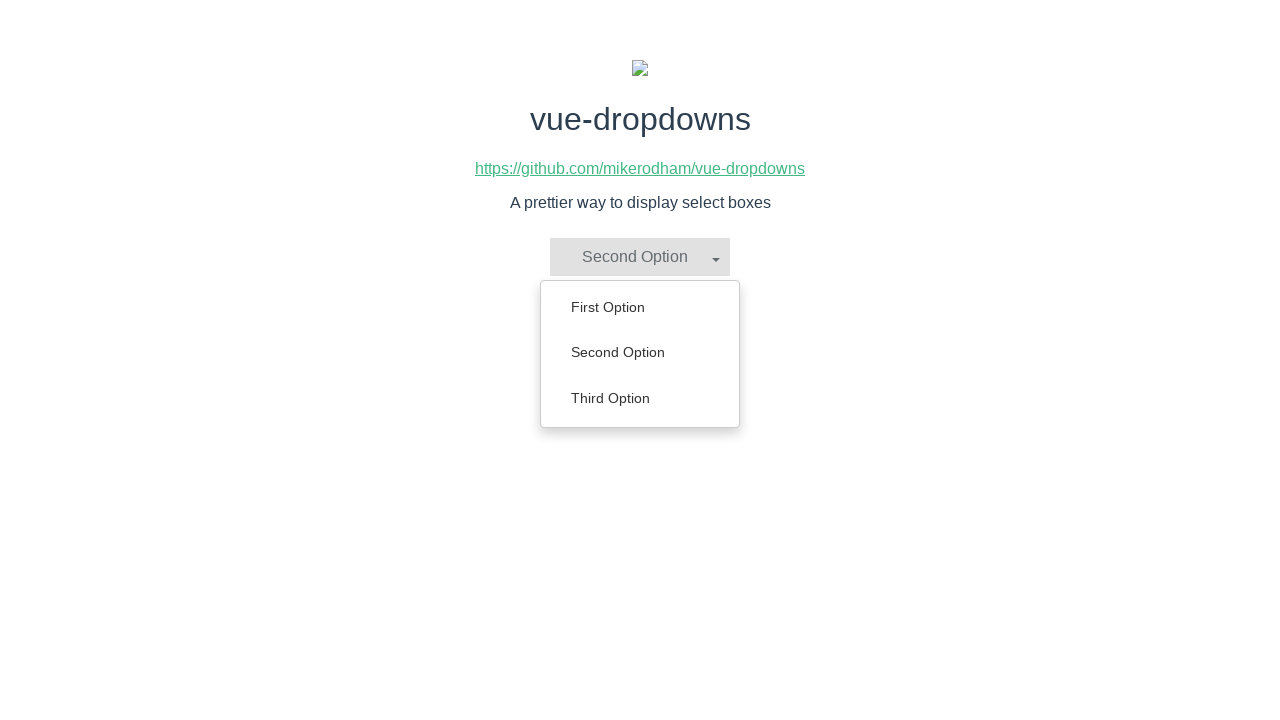

Dropdown menu options loaded
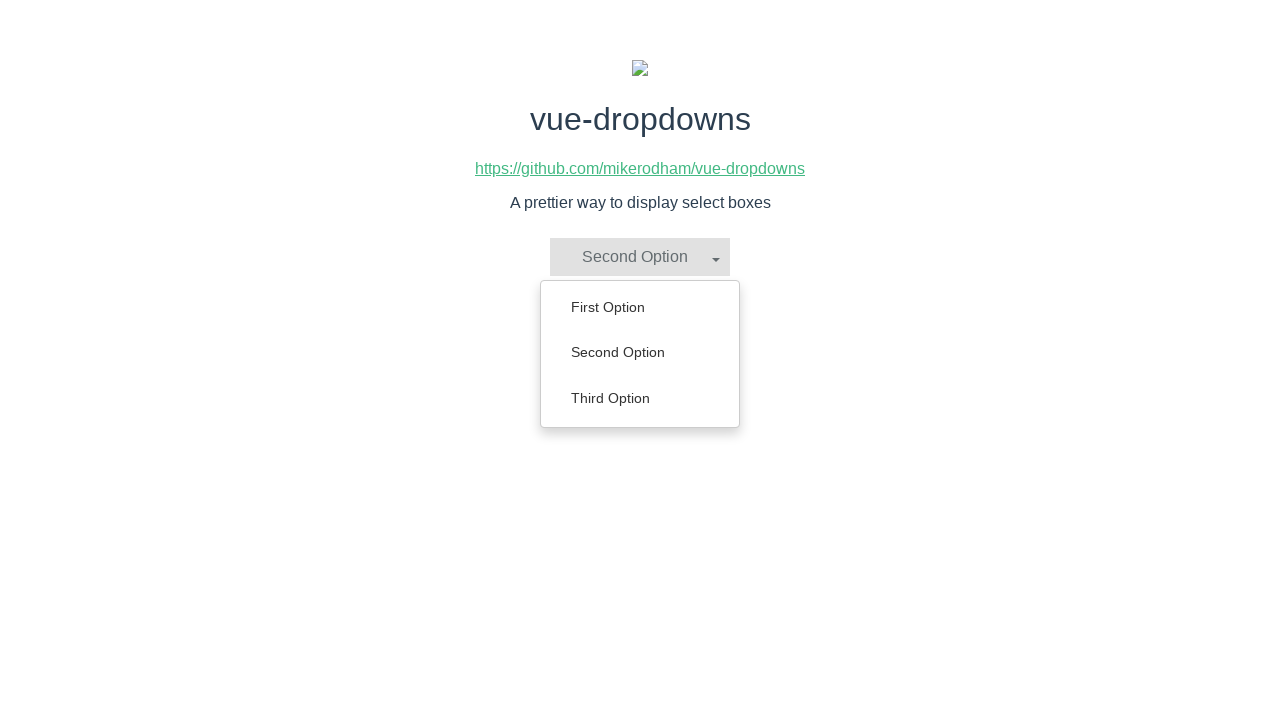

Selected 'First Option' from dropdown at (640, 307) on ul.dropdown-menu>li>a:has-text('First Option')
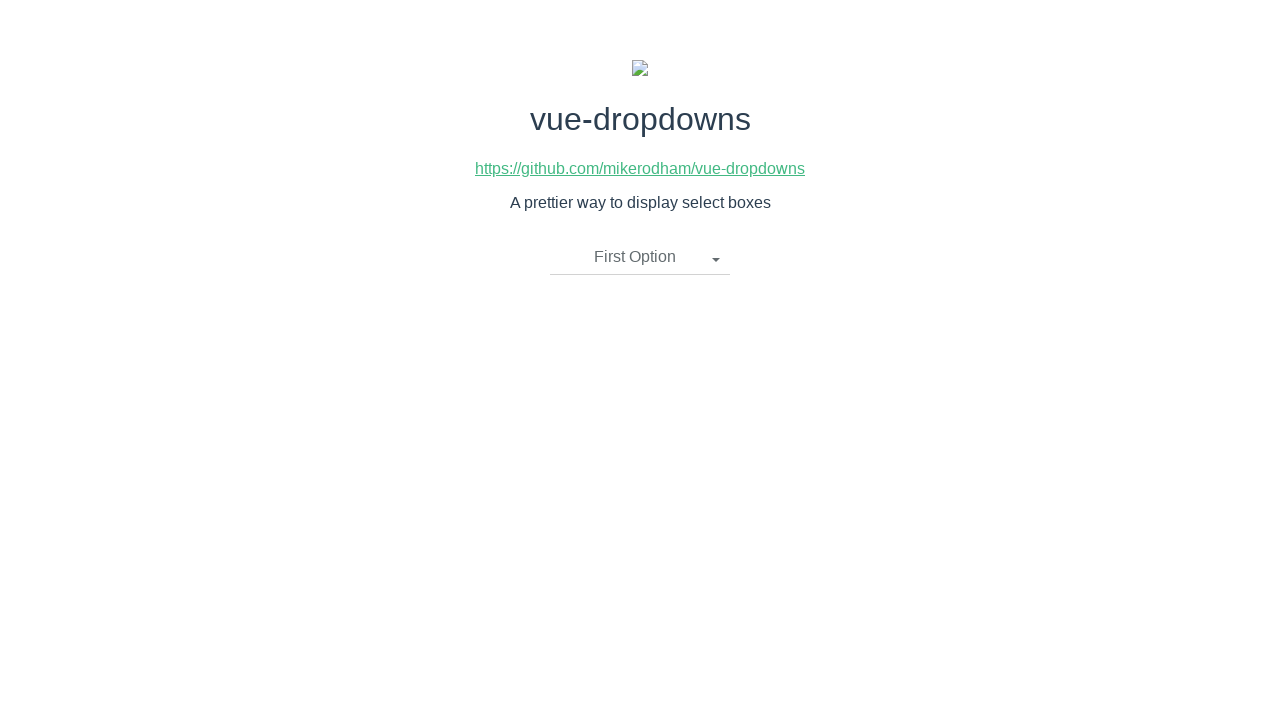

Verified 'First Option' is selected
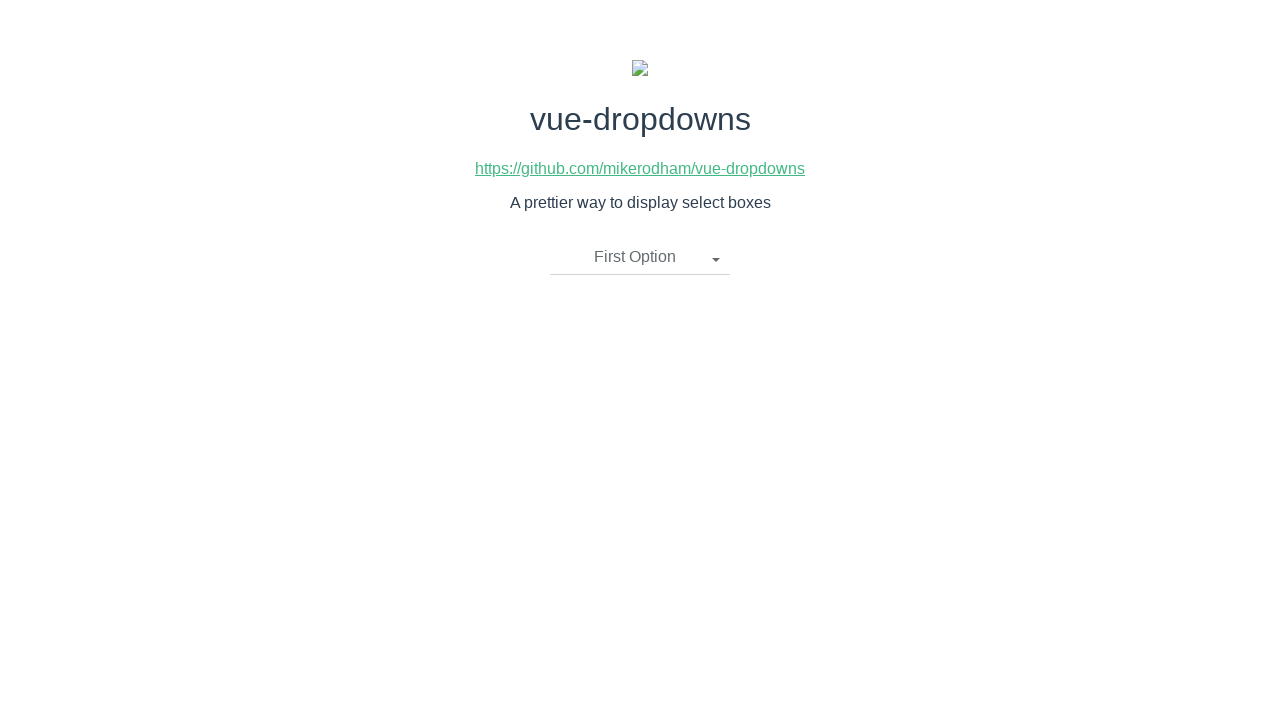

Clicked dropdown toggle to open menu at (640, 257) on li.dropdown-toggle
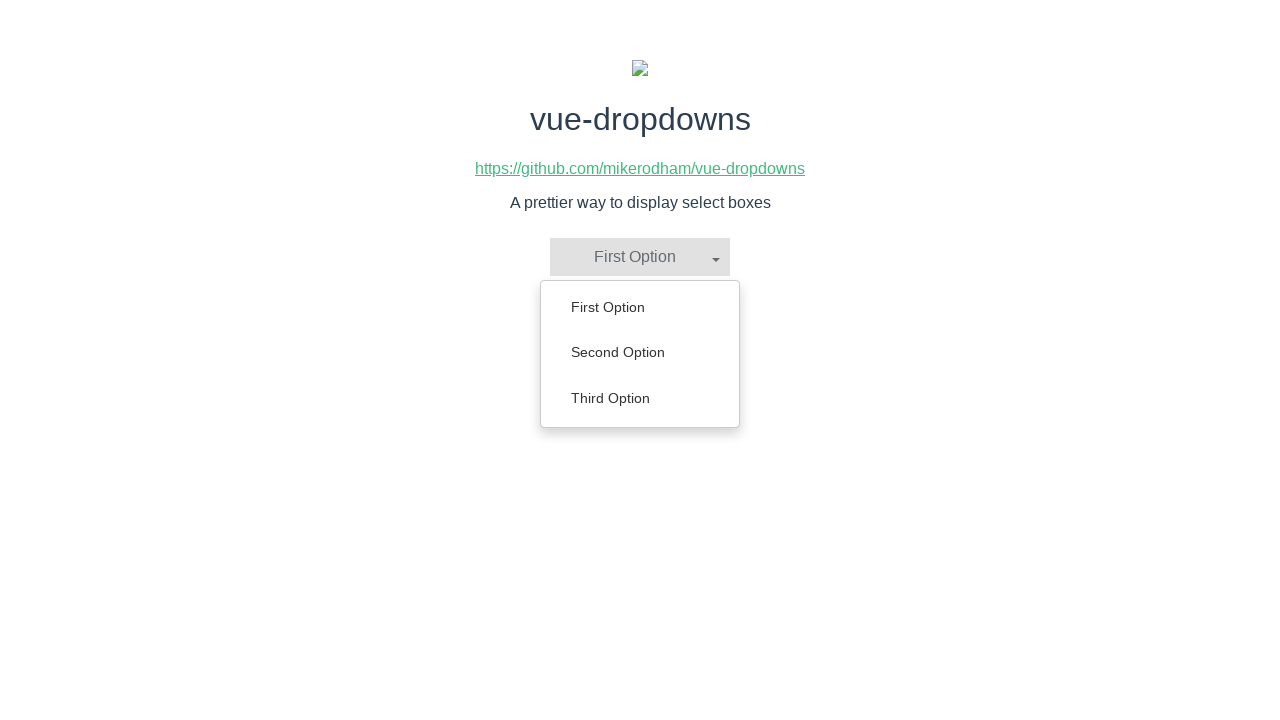

Dropdown menu options loaded
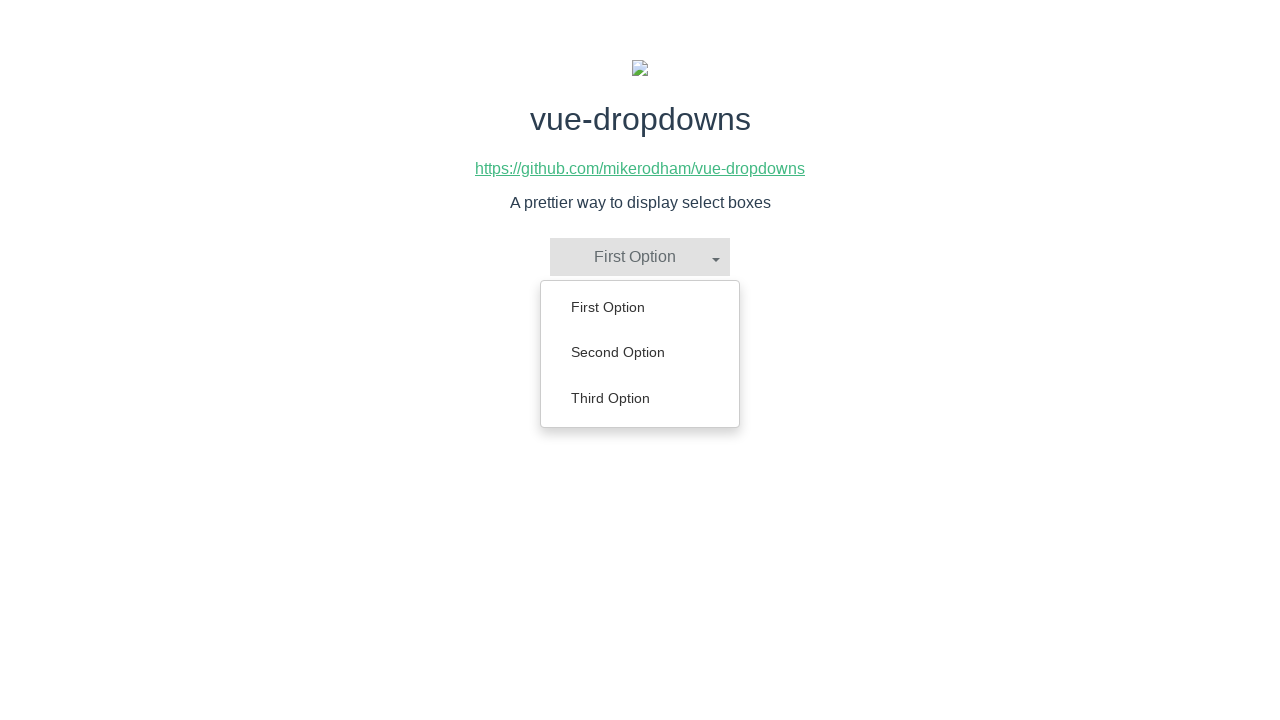

Selected 'Third Option' from dropdown at (640, 398) on ul.dropdown-menu>li>a:has-text('Third Option')
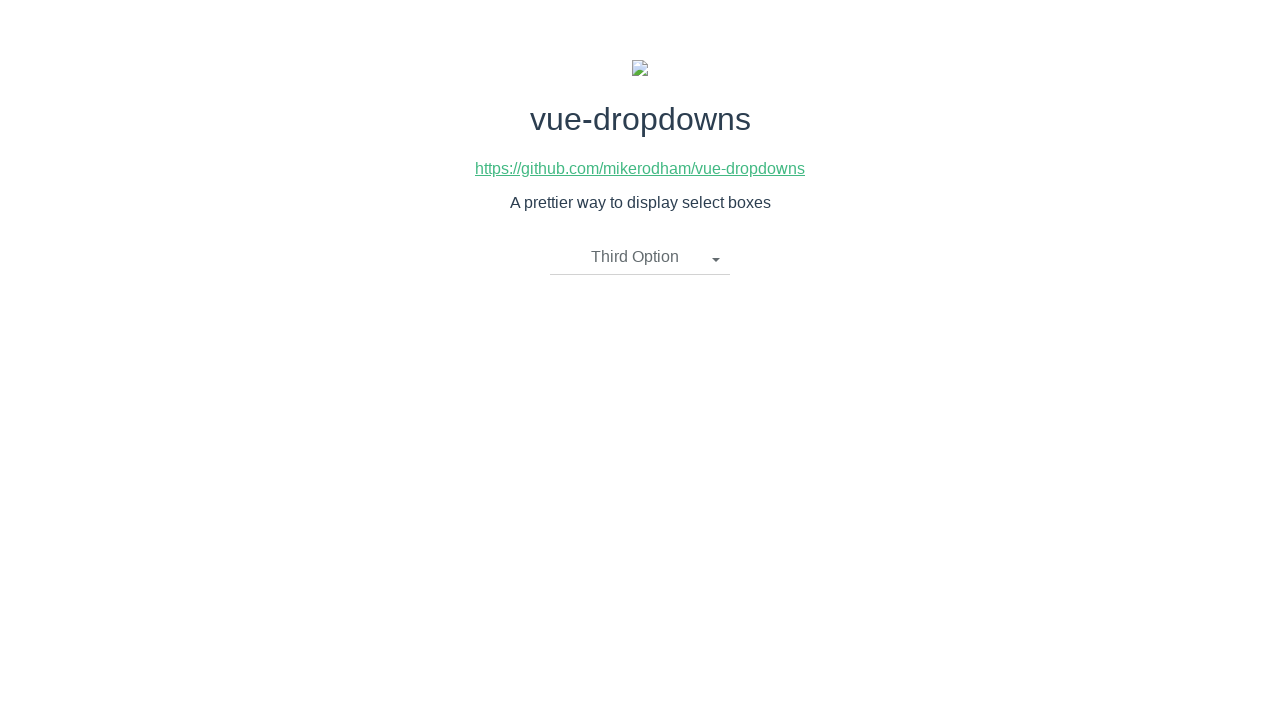

Verified 'Third Option' is selected
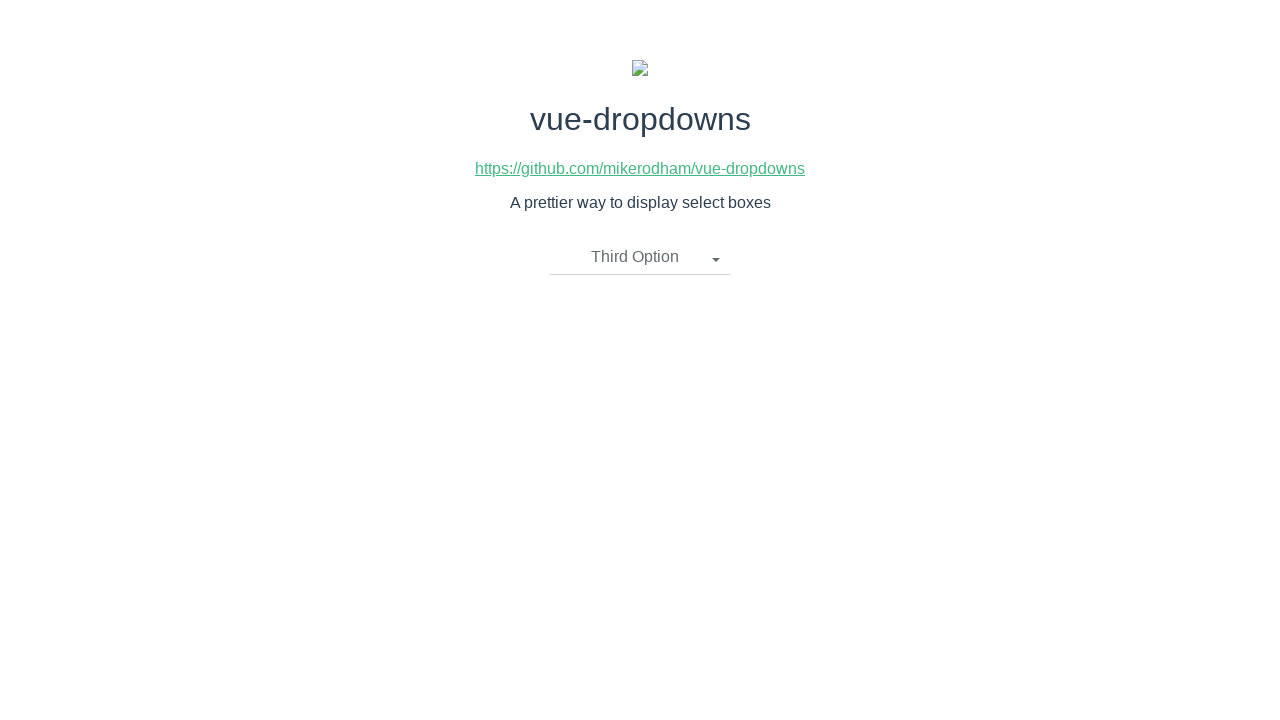

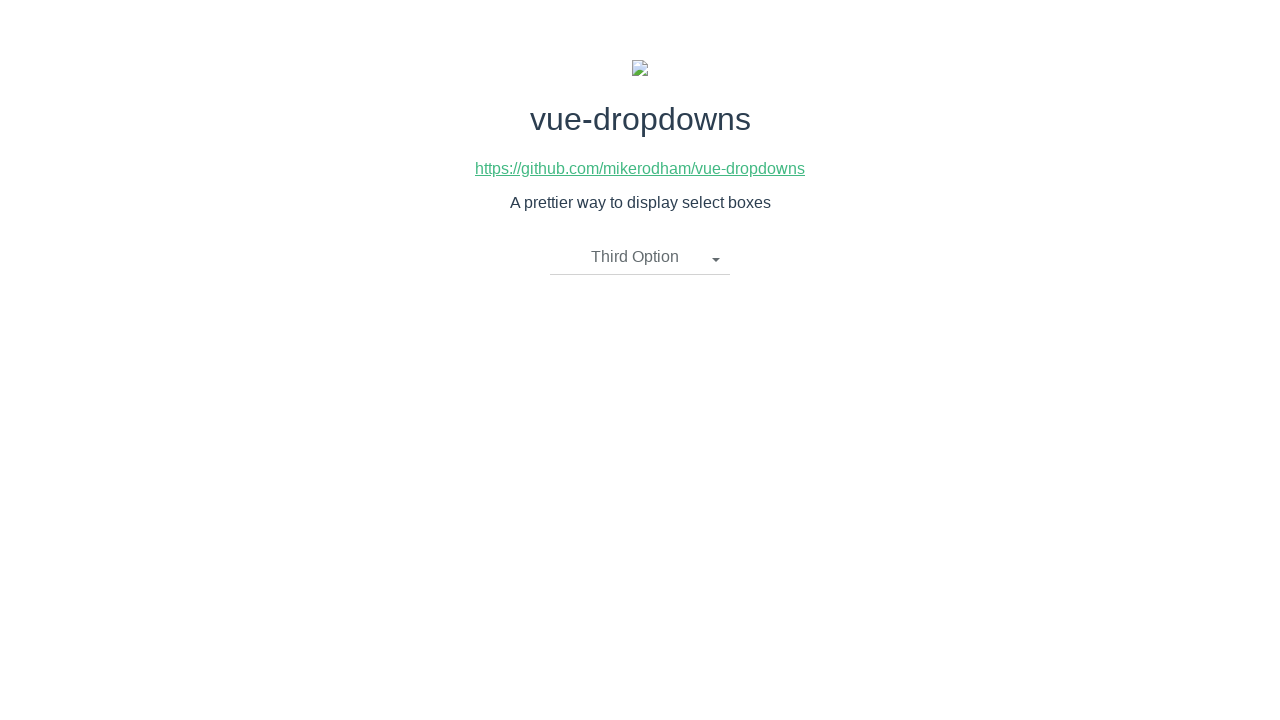